Tests JavaScript confirm dialog by clicking the second button, dismissing the confirm dialog, and verifying the result message doesn't contain "successfully"

Starting URL: https://the-internet.herokuapp.com/javascript_alerts

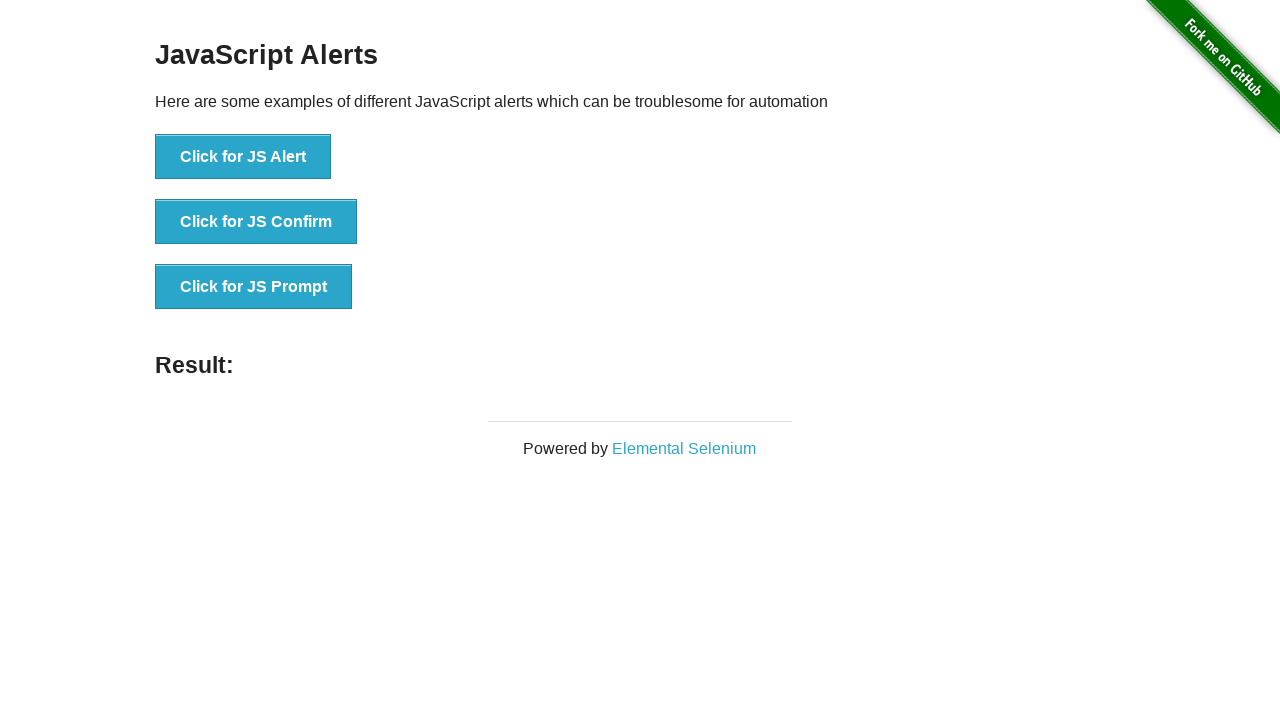

Clicked button to trigger JavaScript confirm dialog at (256, 222) on button[onclick='jsConfirm()']
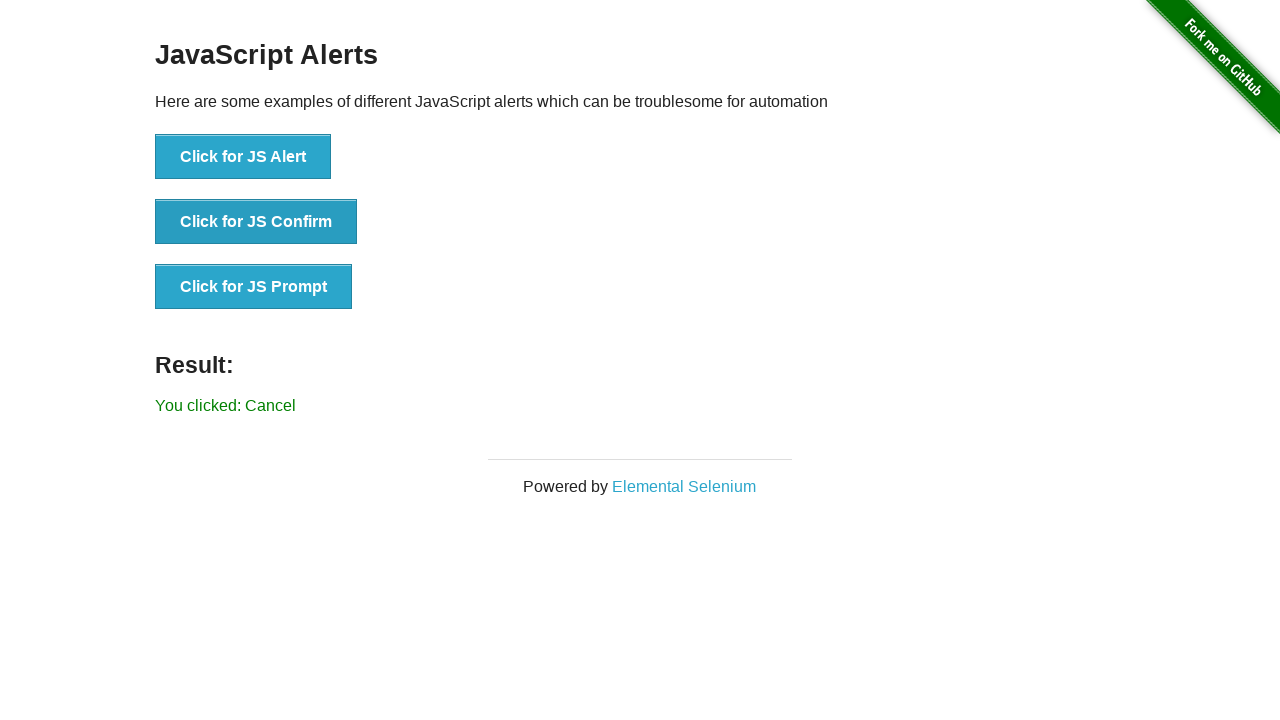

Set up dialog handler to dismiss confirm dialog
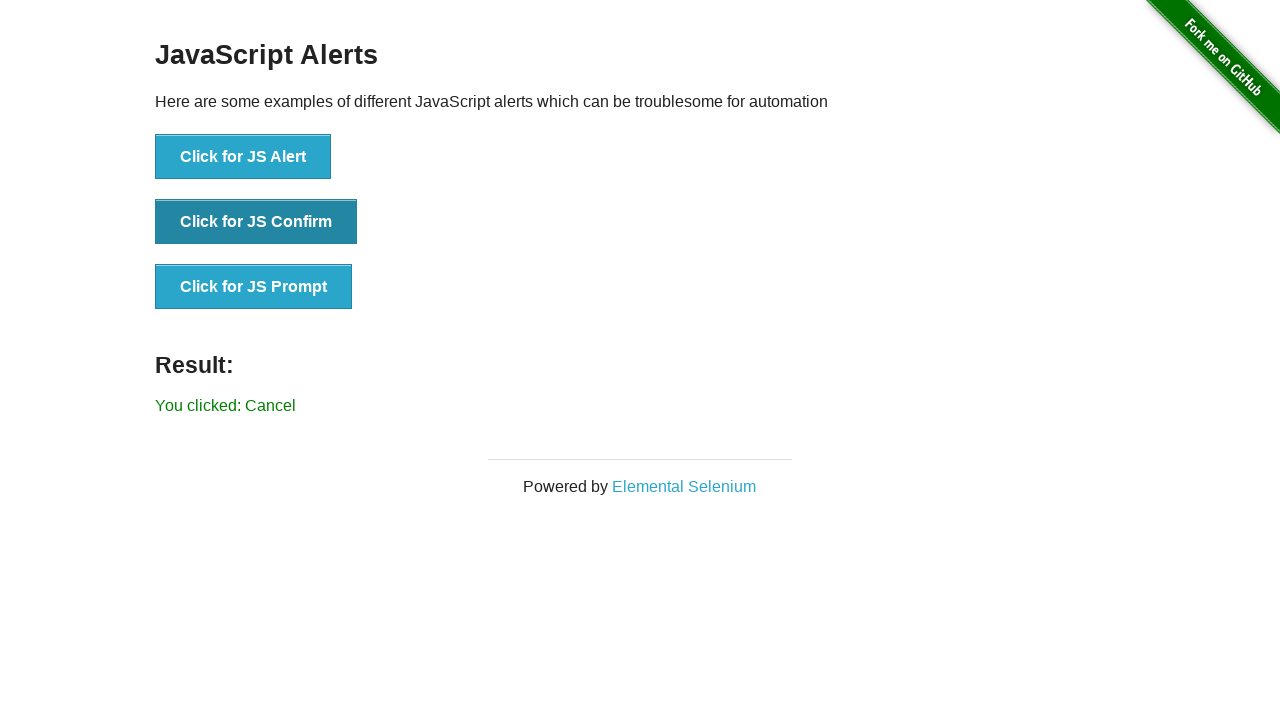

Retrieved result message text
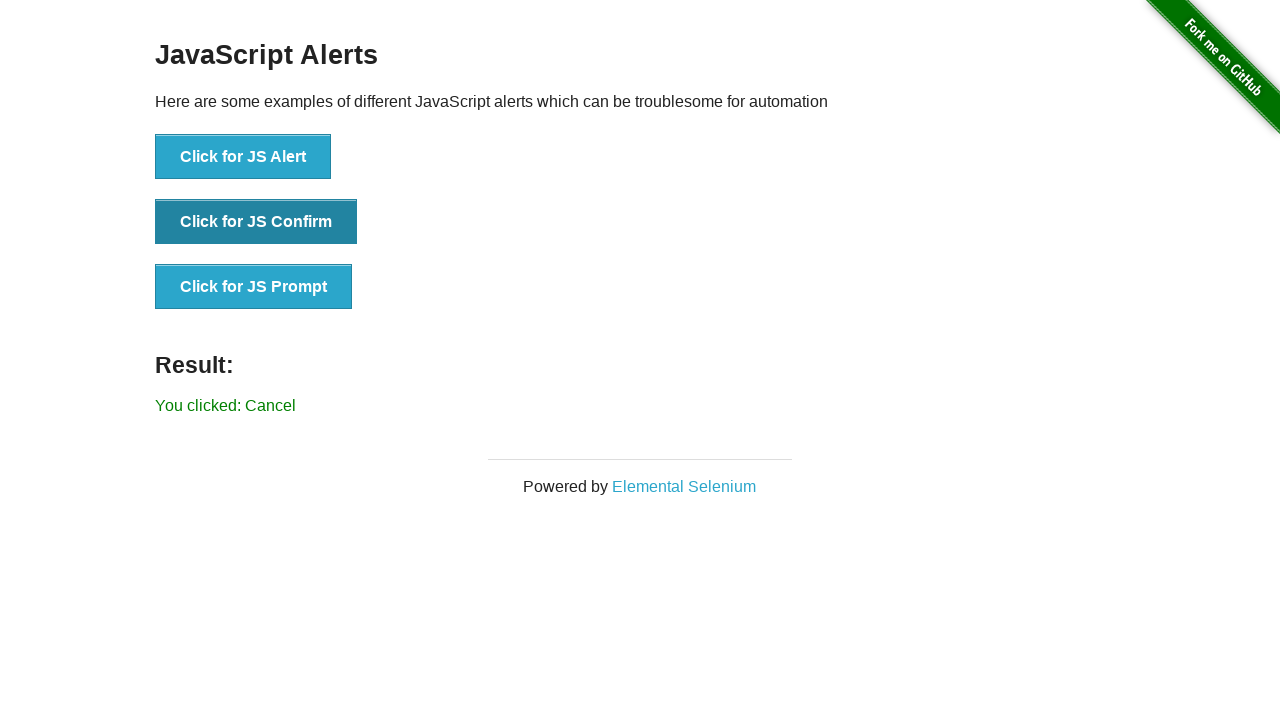

Verified result message does not contain 'successfuly' - confirm dialog was dismissed
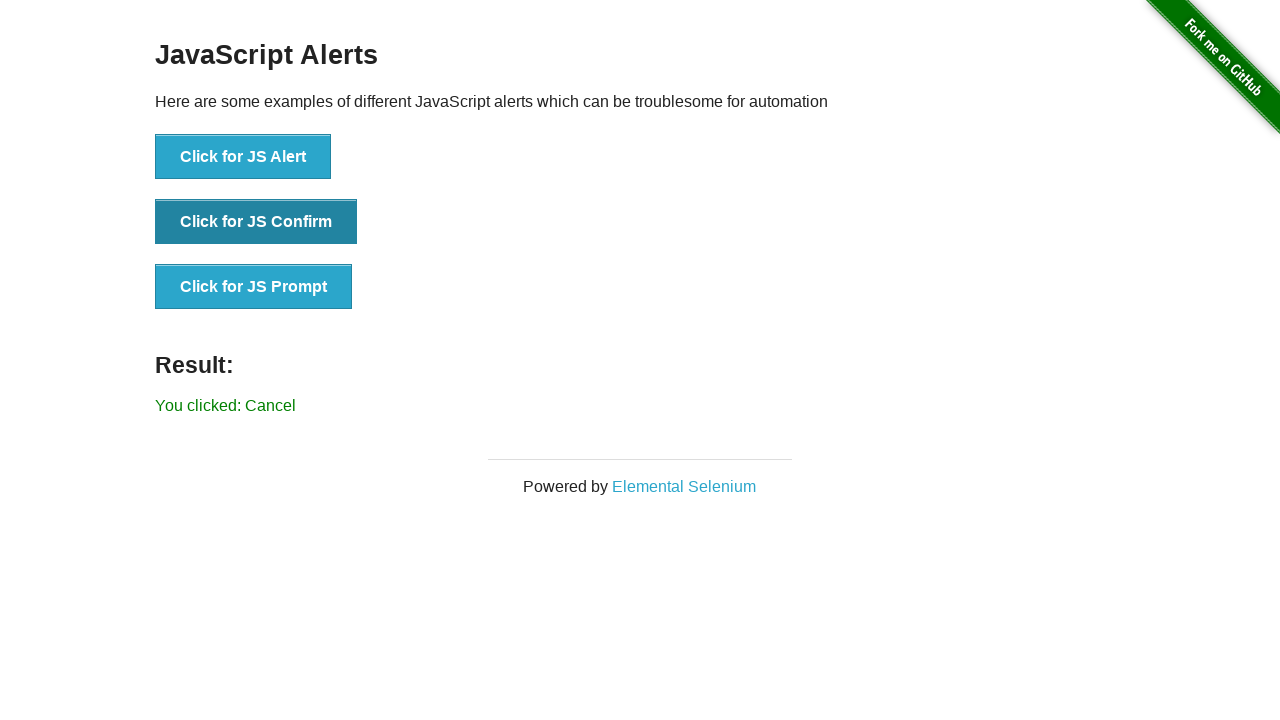

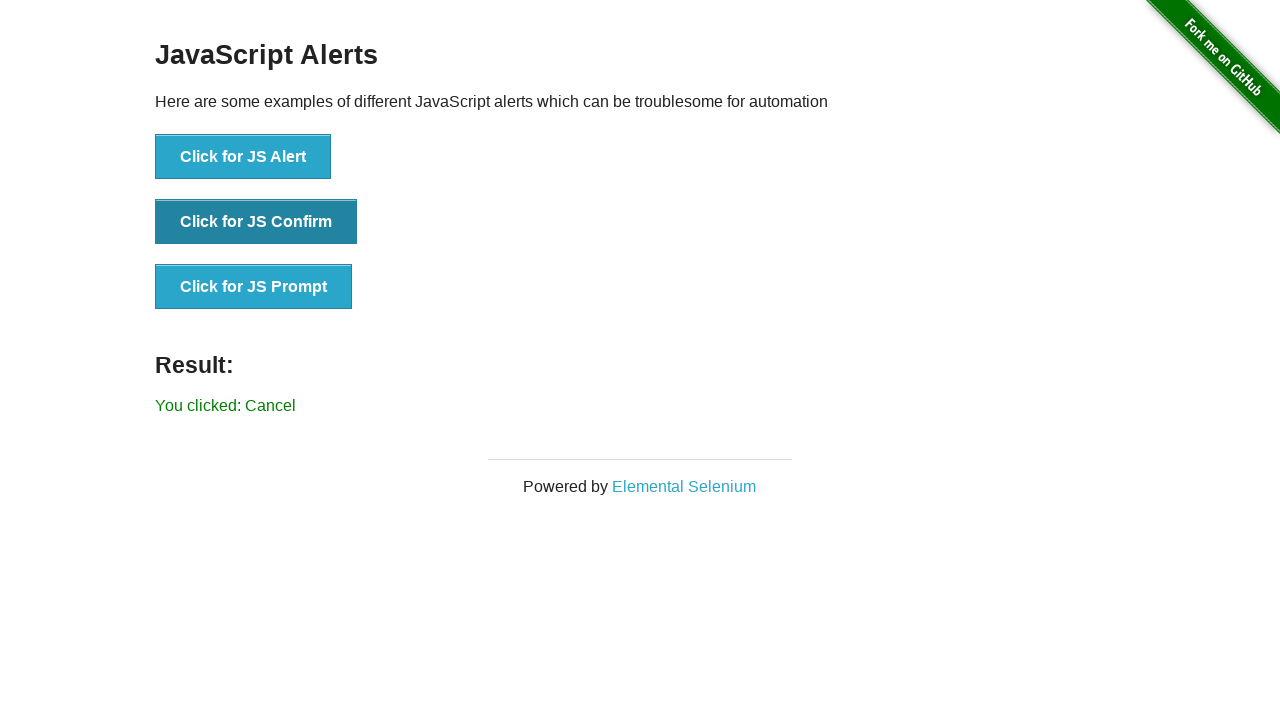